Verifies the table cell content on the Challenging DOM page

Starting URL: https://the-internet.herokuapp.com/

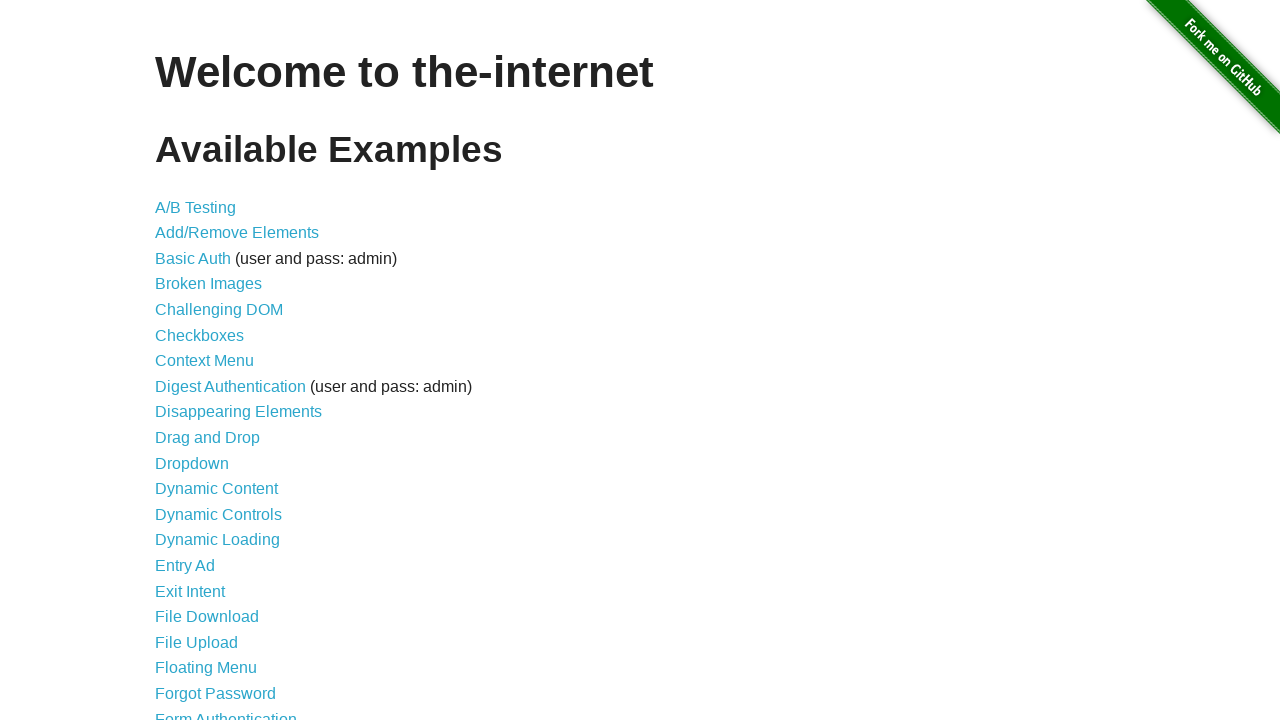

Clicked on Challenging DOM link at (219, 310) on xpath=//a[normalize-space()='Challenging DOM']
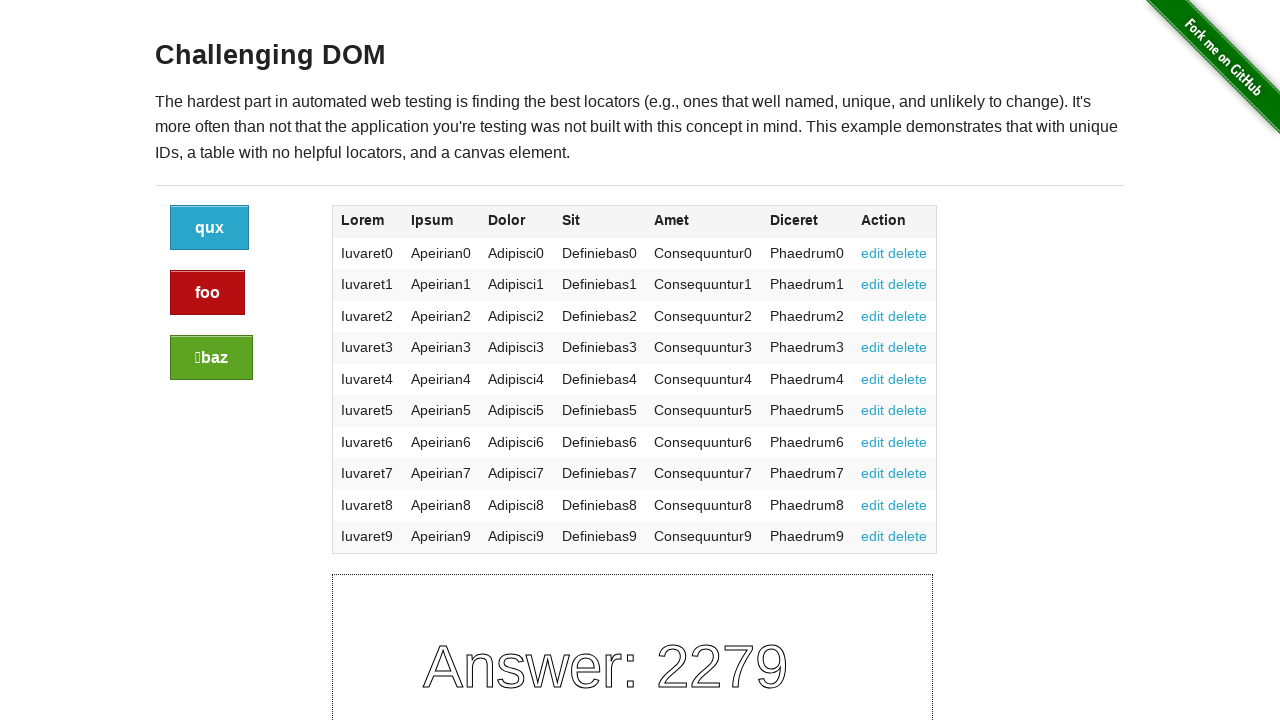

Challenging DOM page loaded with heading visible
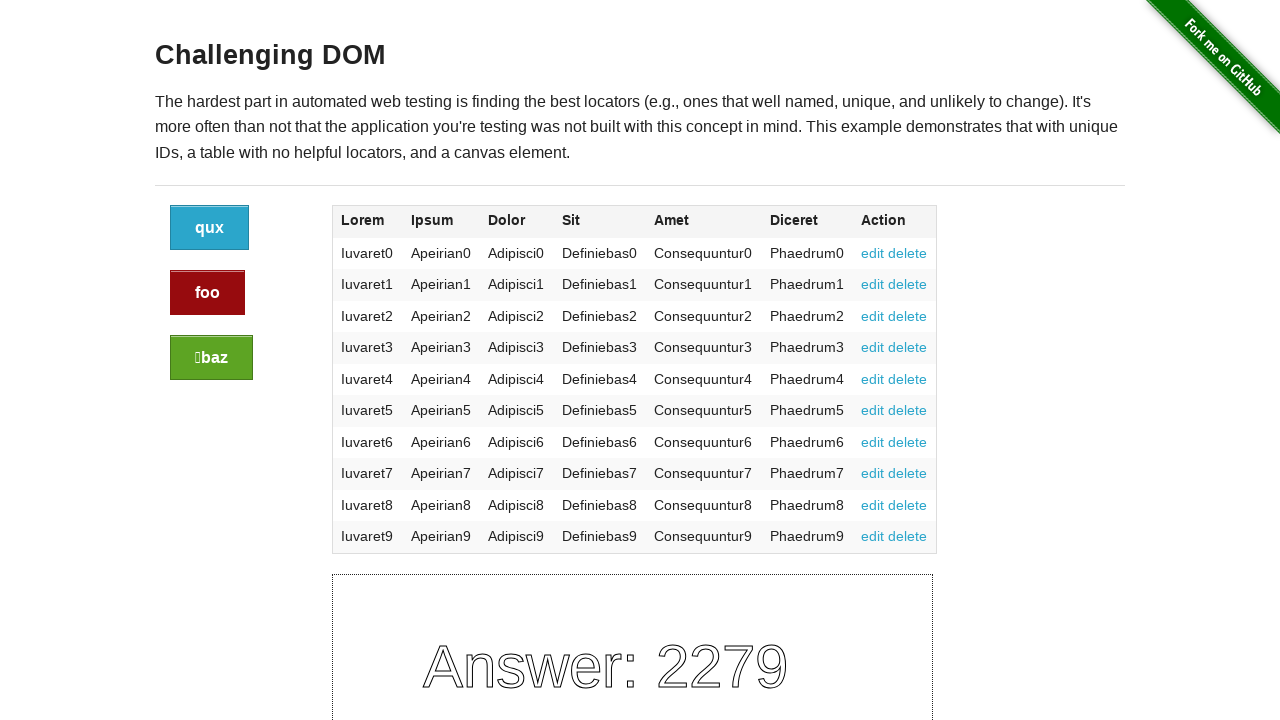

Table cells are present on the page
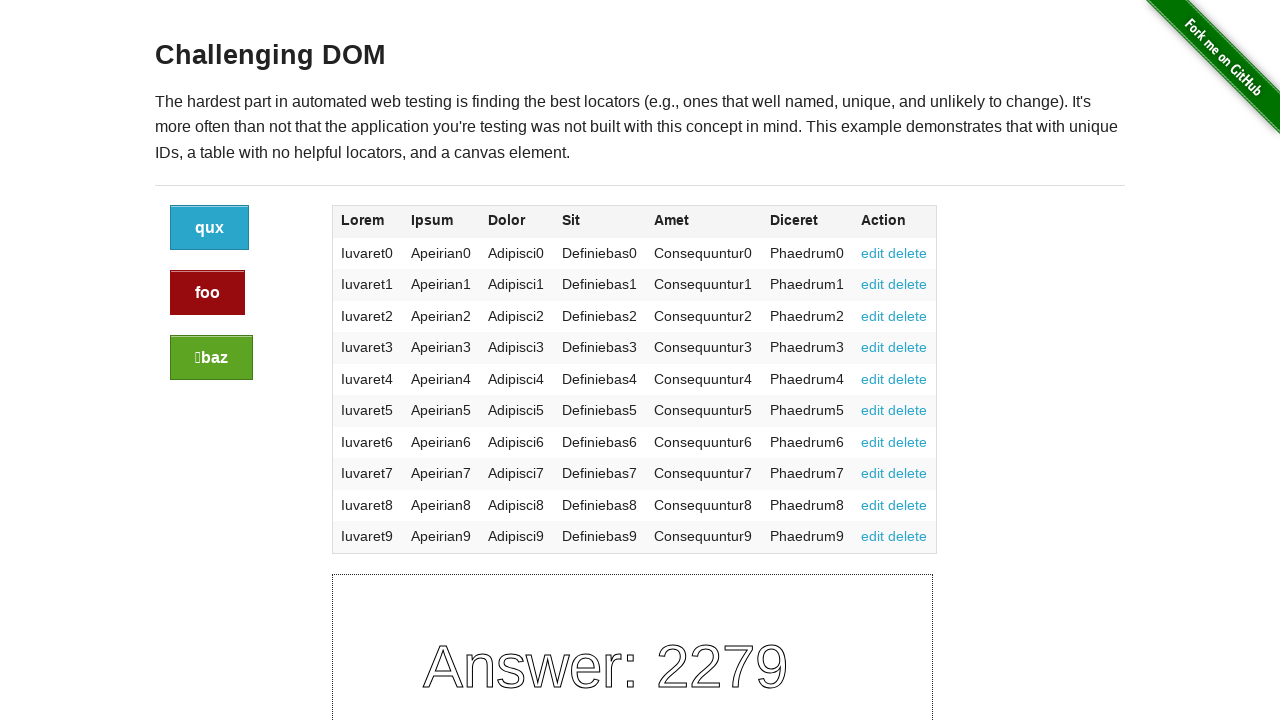

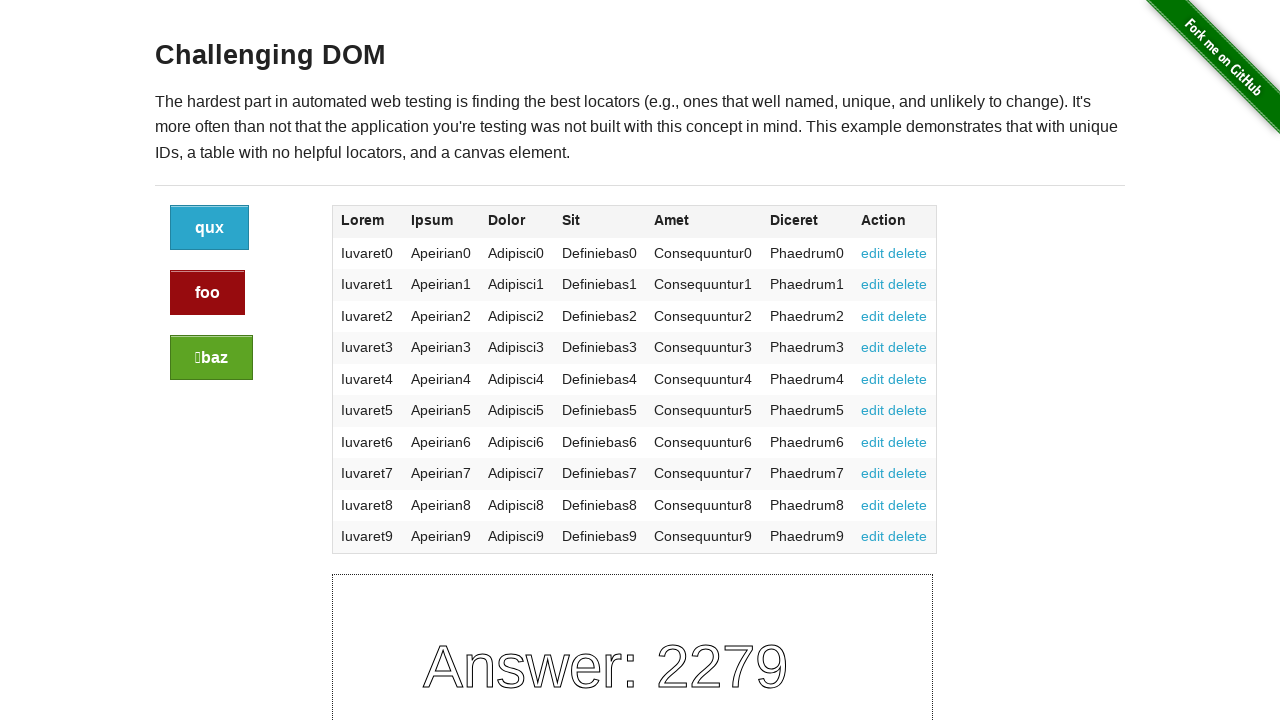